Navigates to jQuery UI Datepicker demo page and maximizes the browser window

Starting URL: https://jqueryui.com/datepicker/

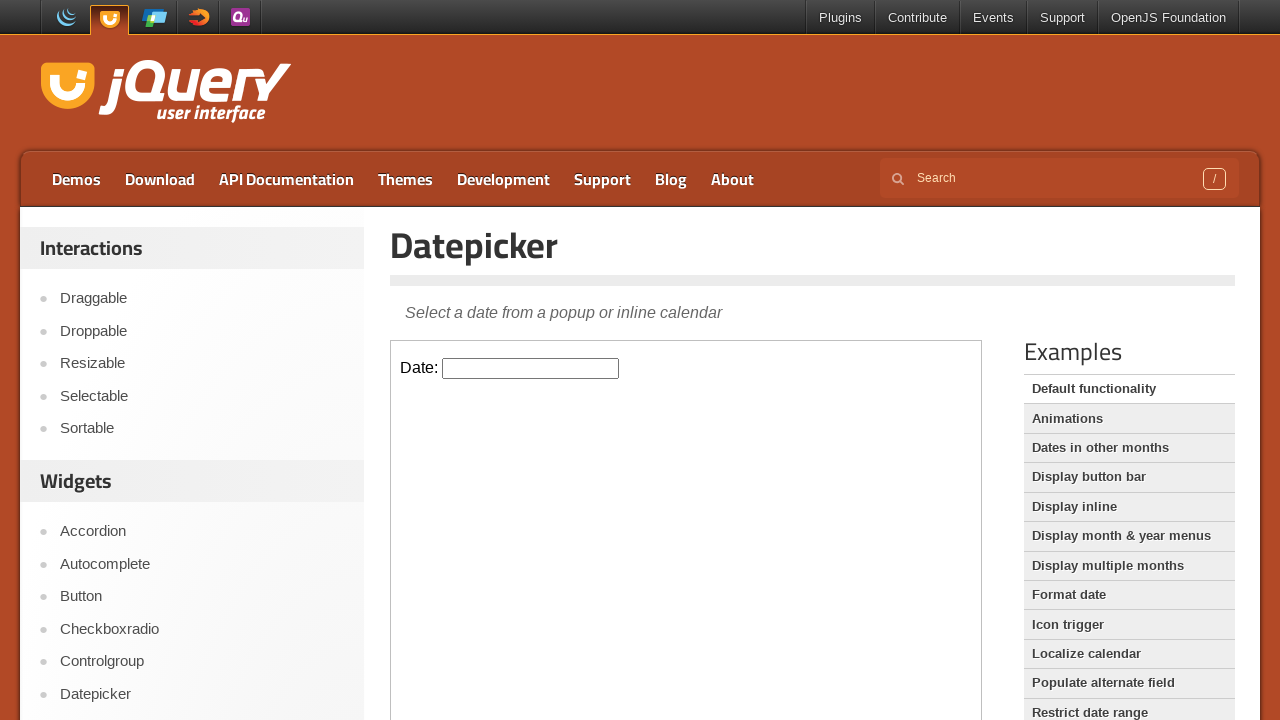

Navigated to jQuery UI Datepicker demo page
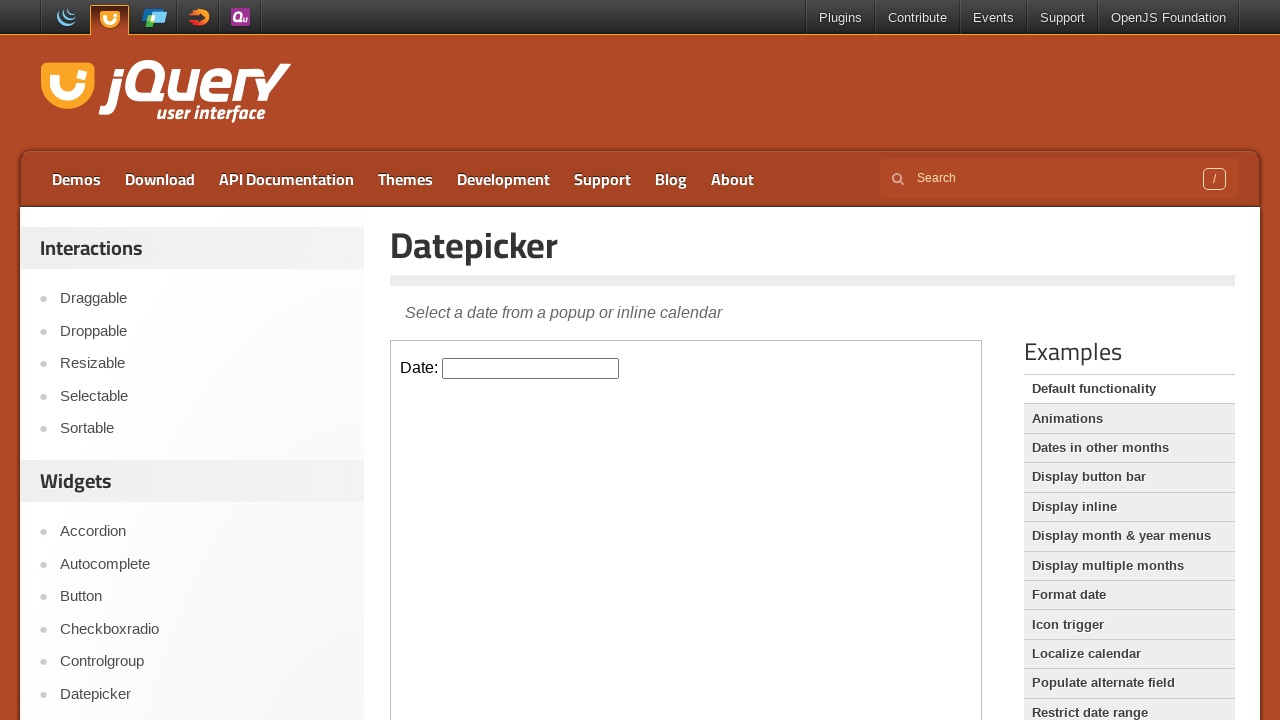

Maximized browser window to 1920x1080
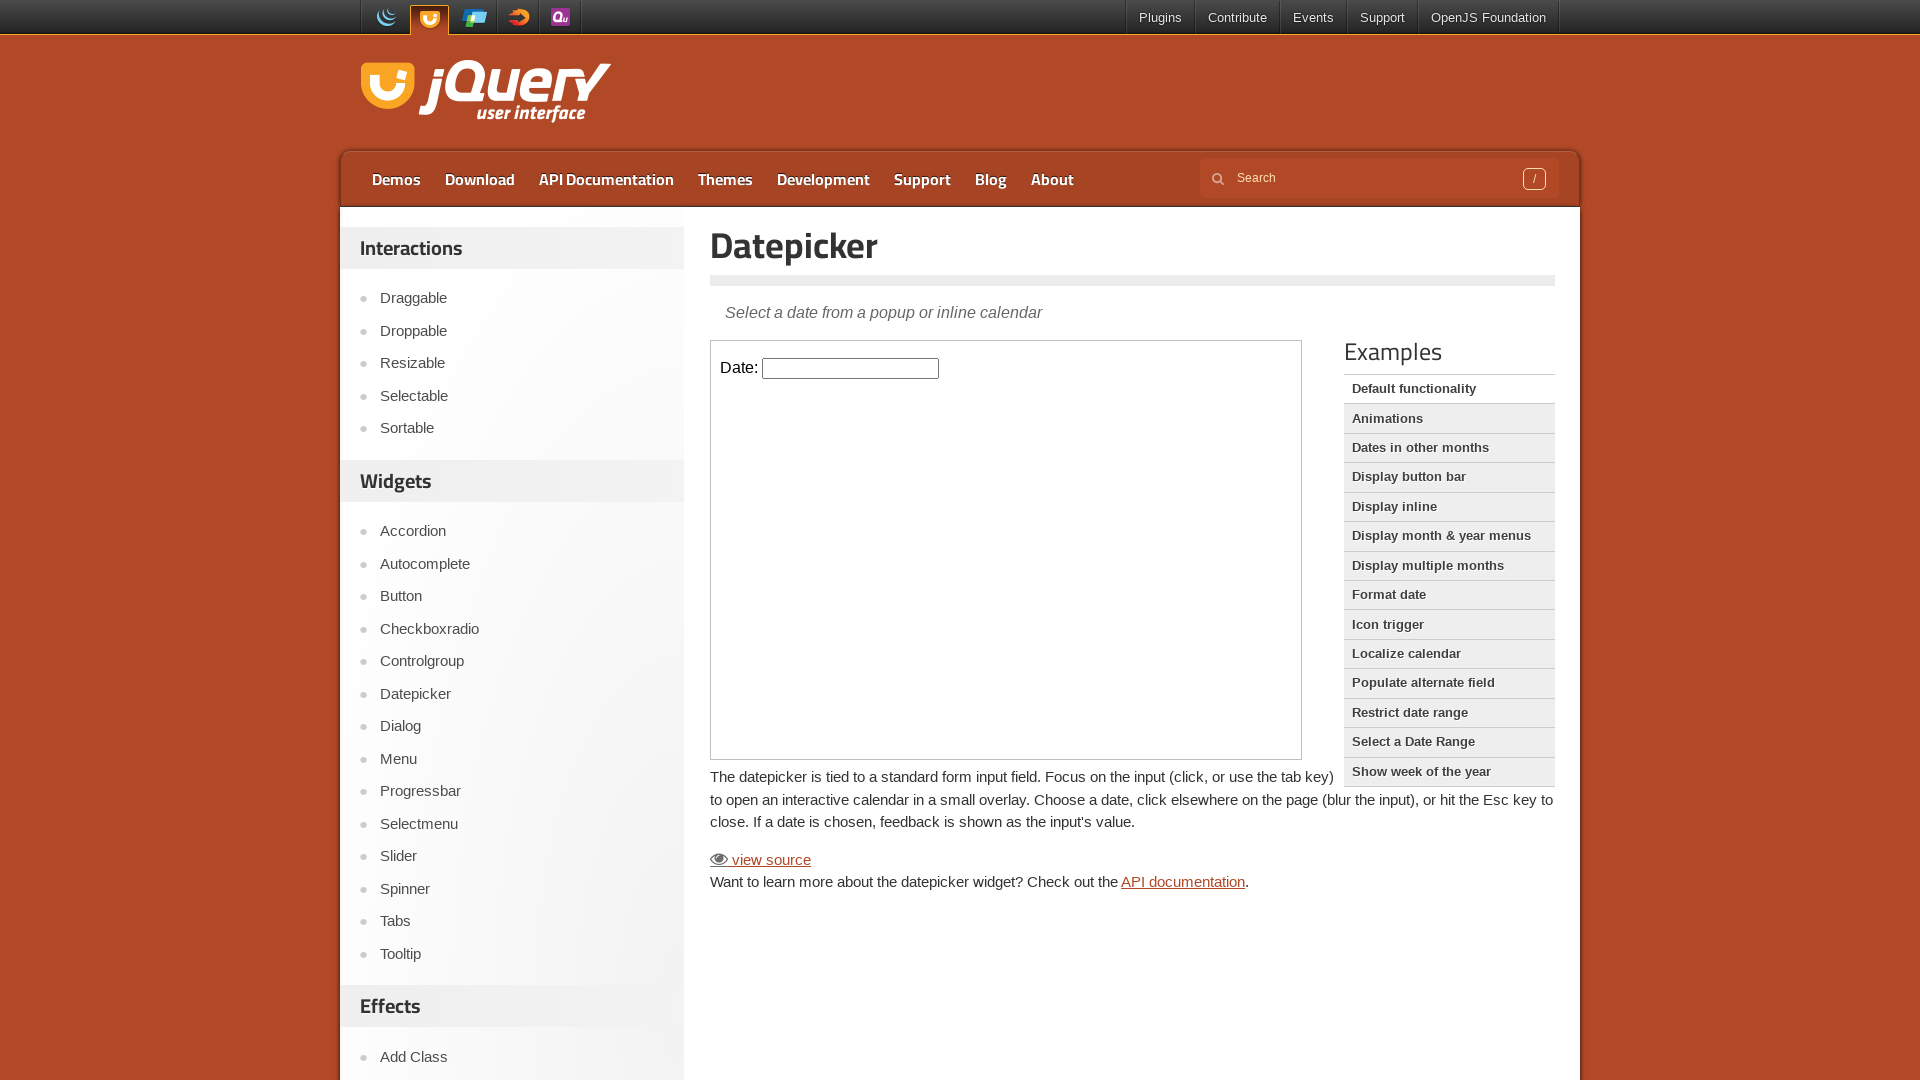

Page content fully loaded (DOM content loaded)
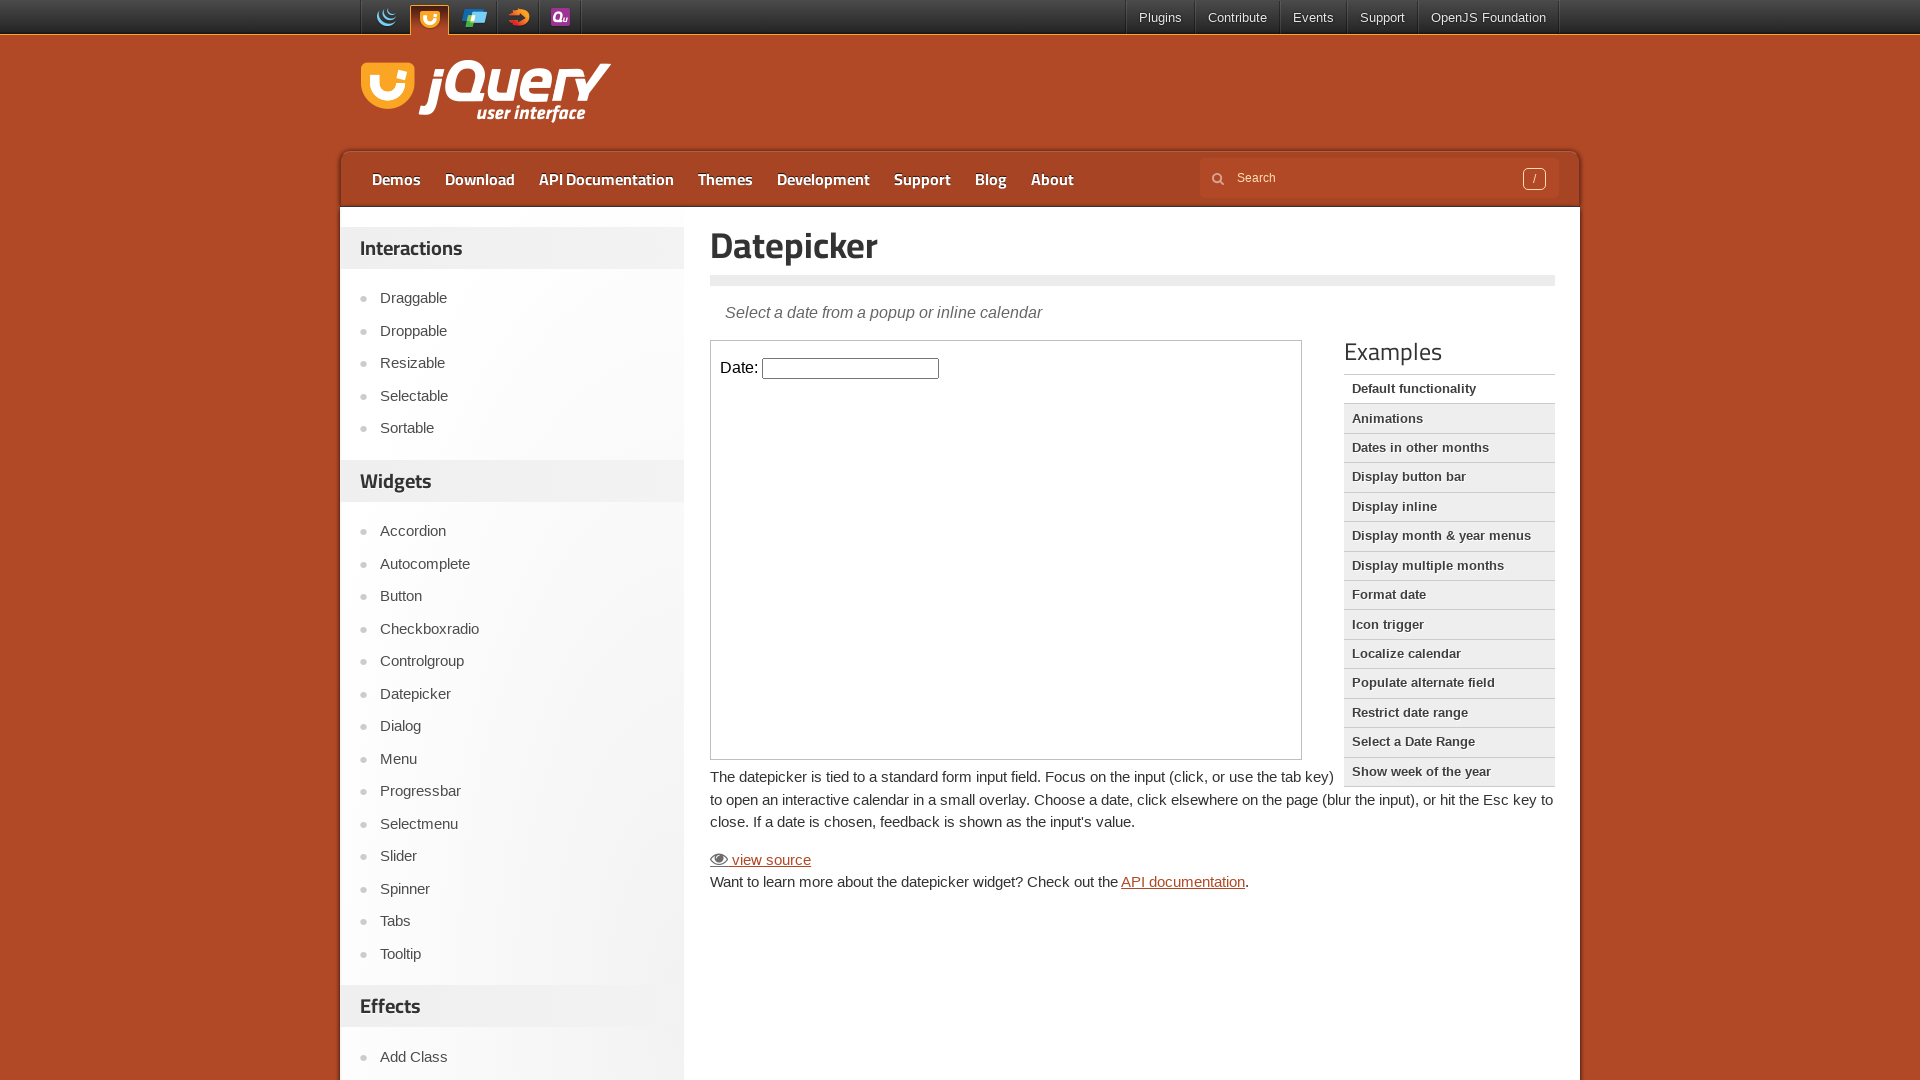

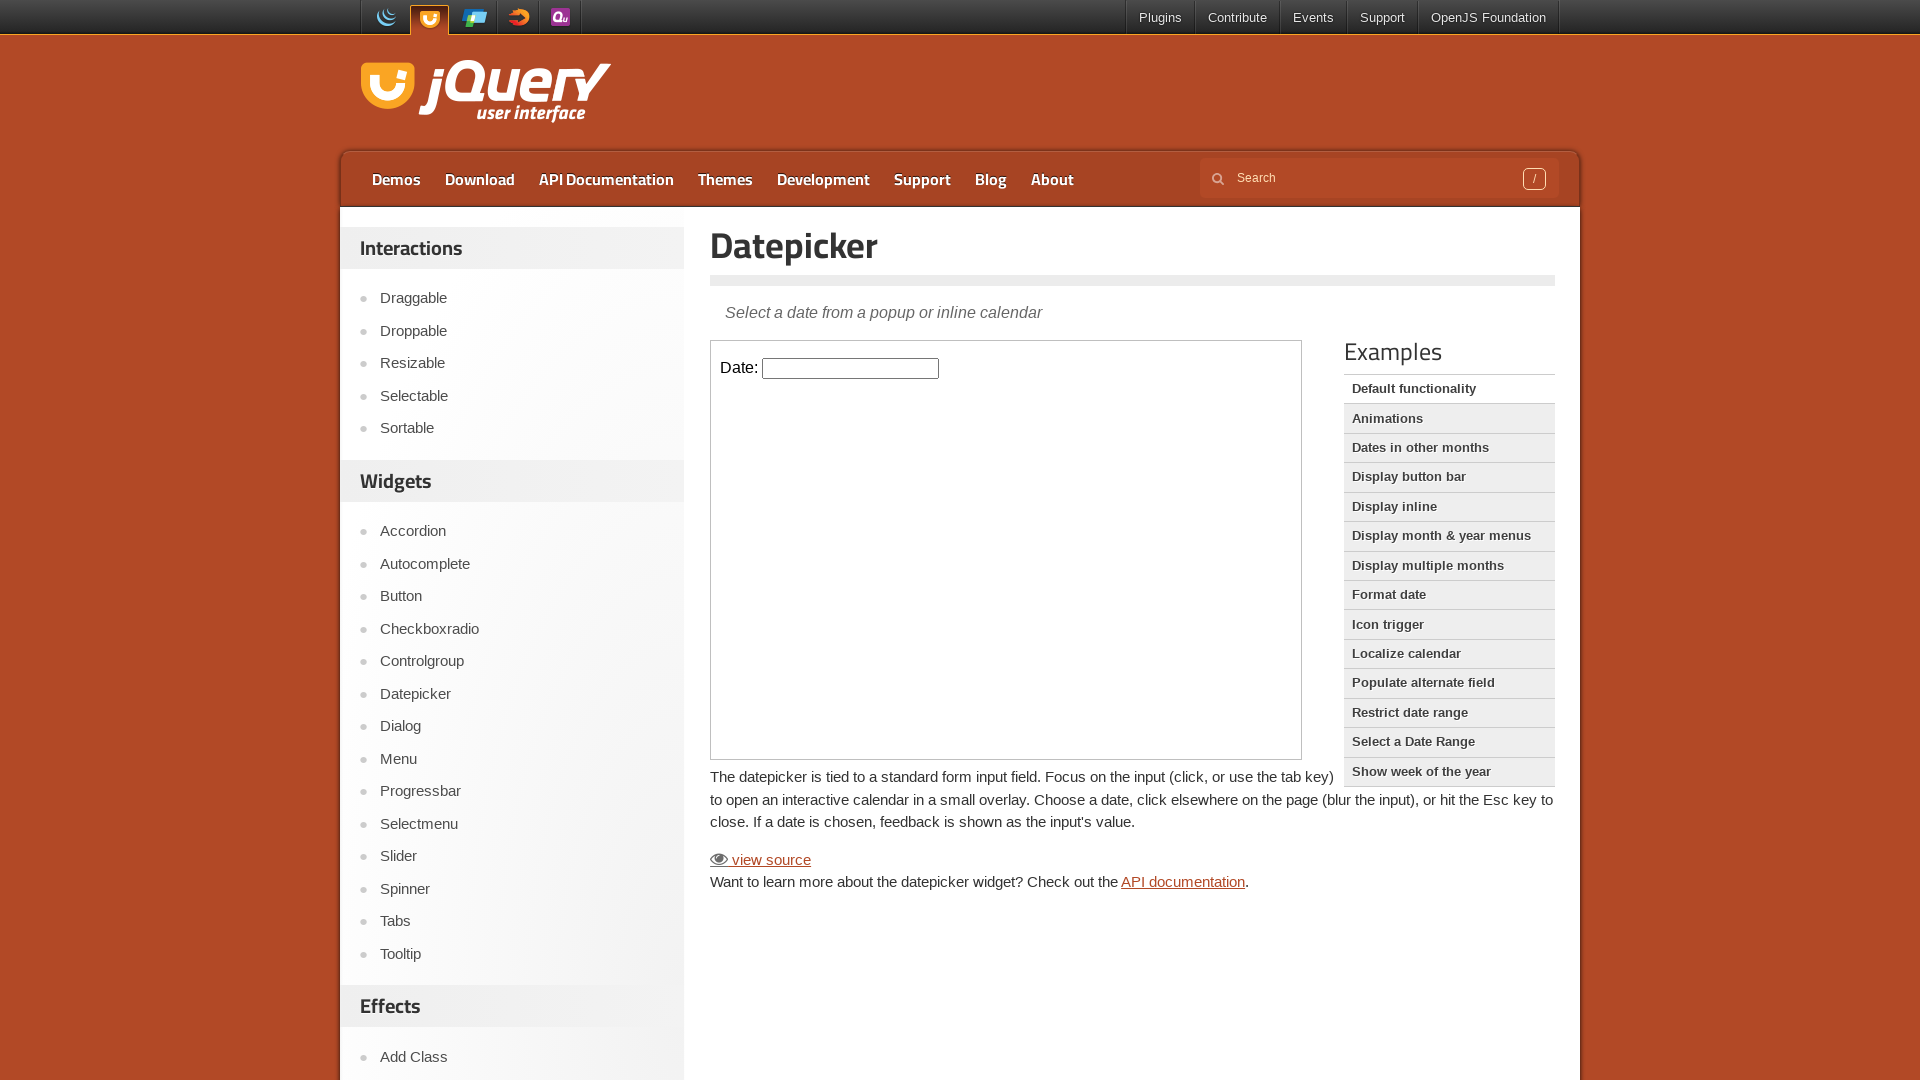